Opens the search dialog on the Playwright documentation site using the Ctrl+K keyboard shortcut.

Starting URL: https://playwright.dev/

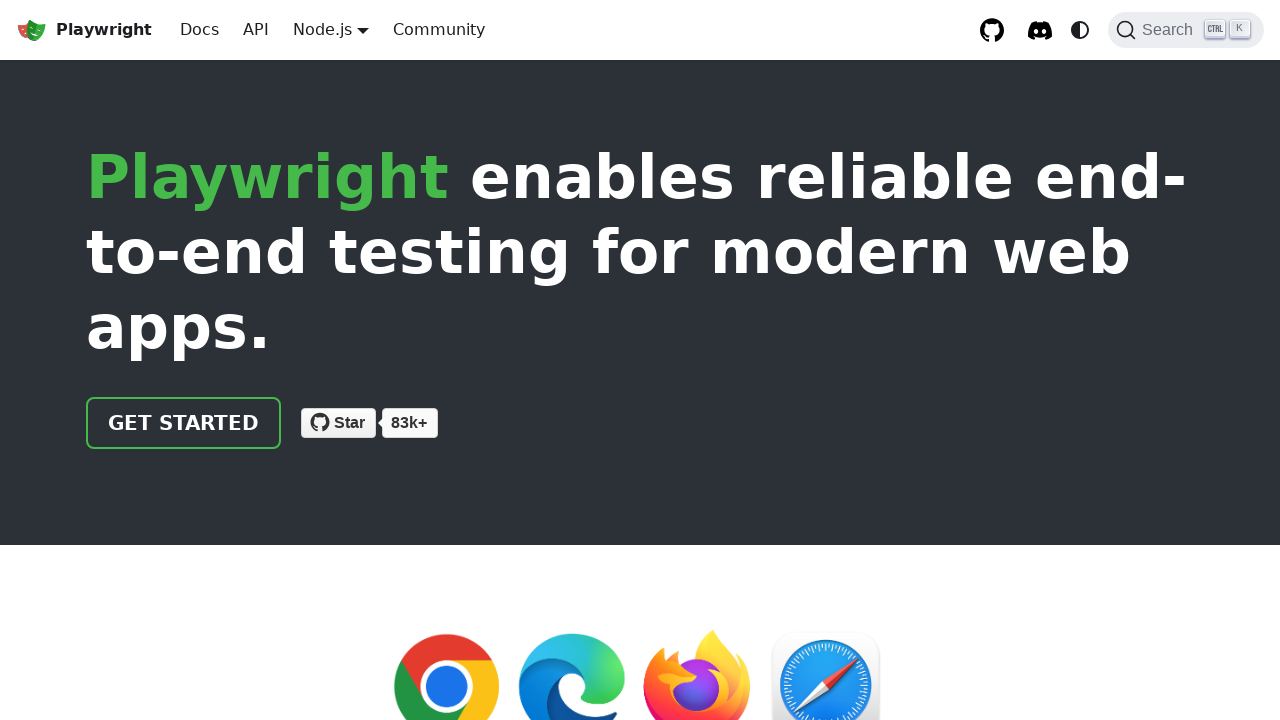

Pressed Ctrl+K keyboard shortcut to open search dialog
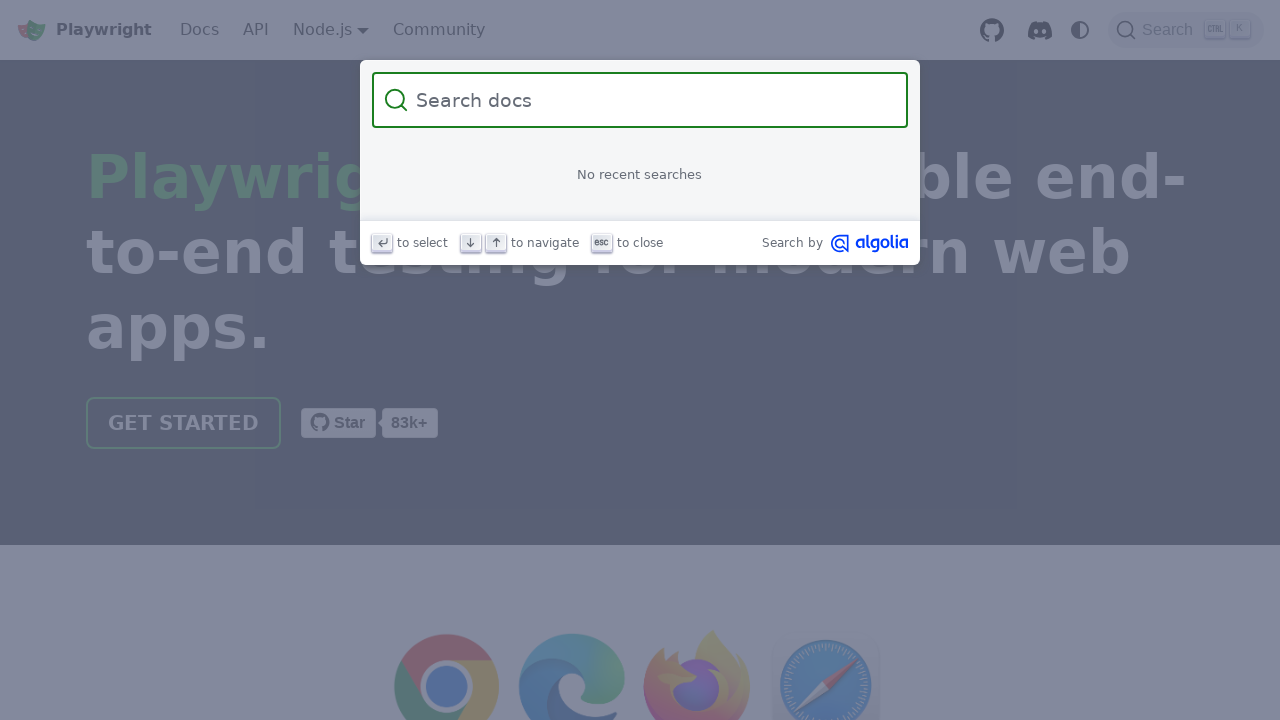

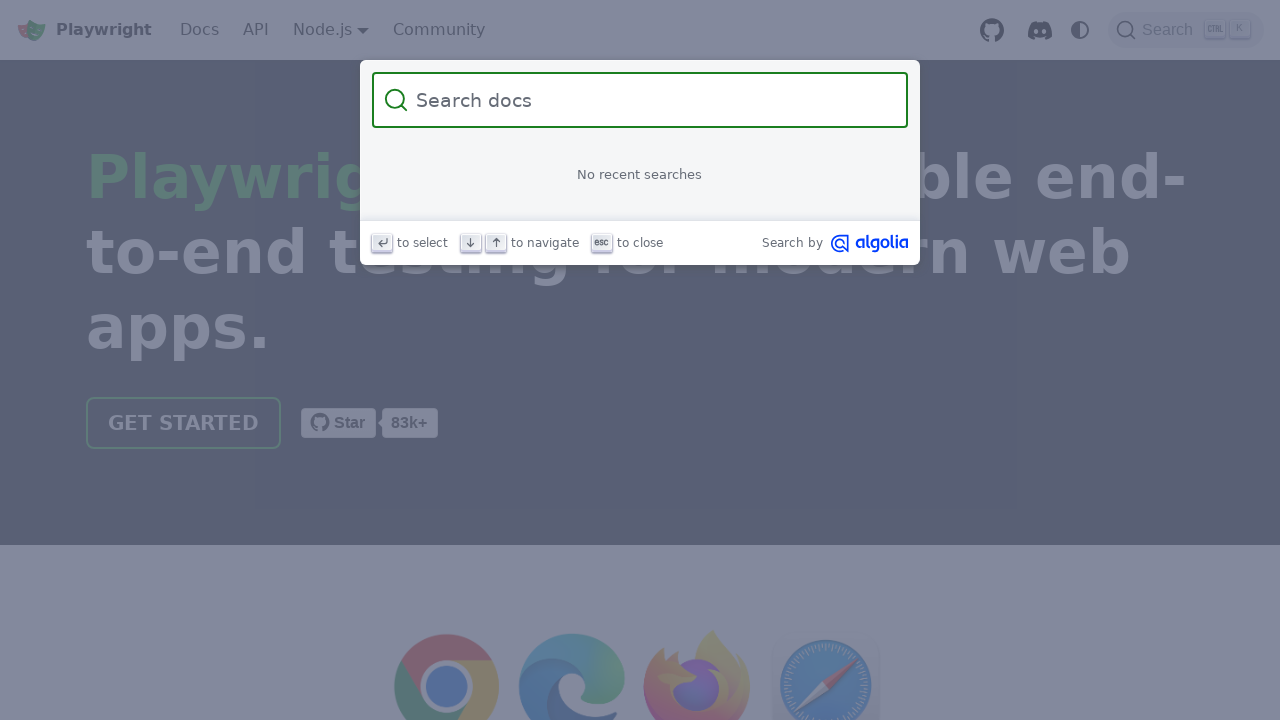